Navigates to Python.org and verifies that 'Python' appears in the page title

Starting URL: http://python.org

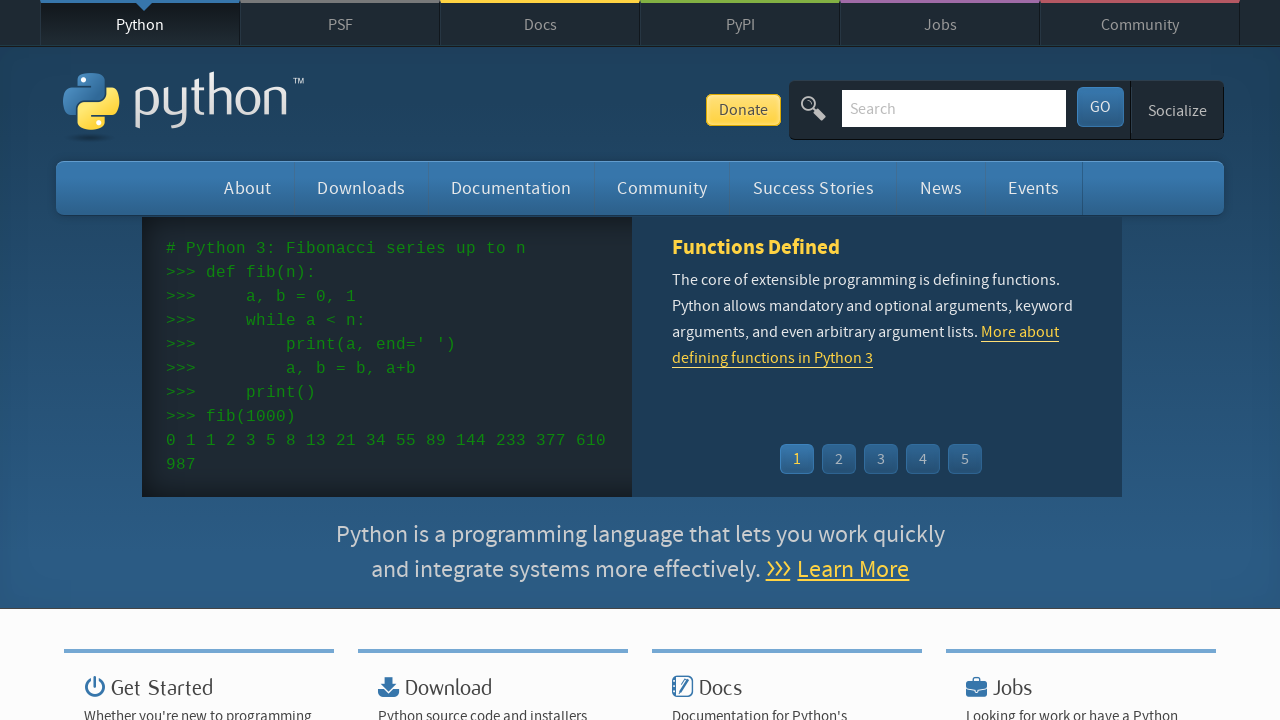

Navigated to http://python.org
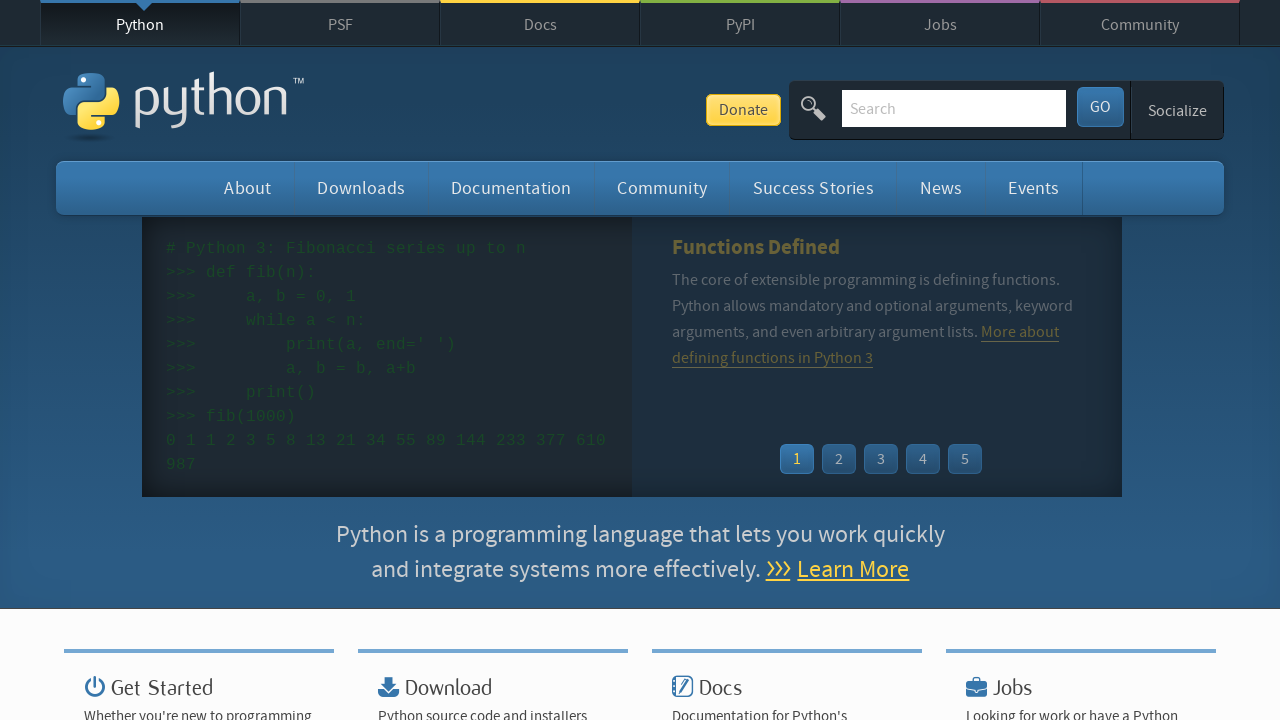

Verified that 'Python' appears in the page title
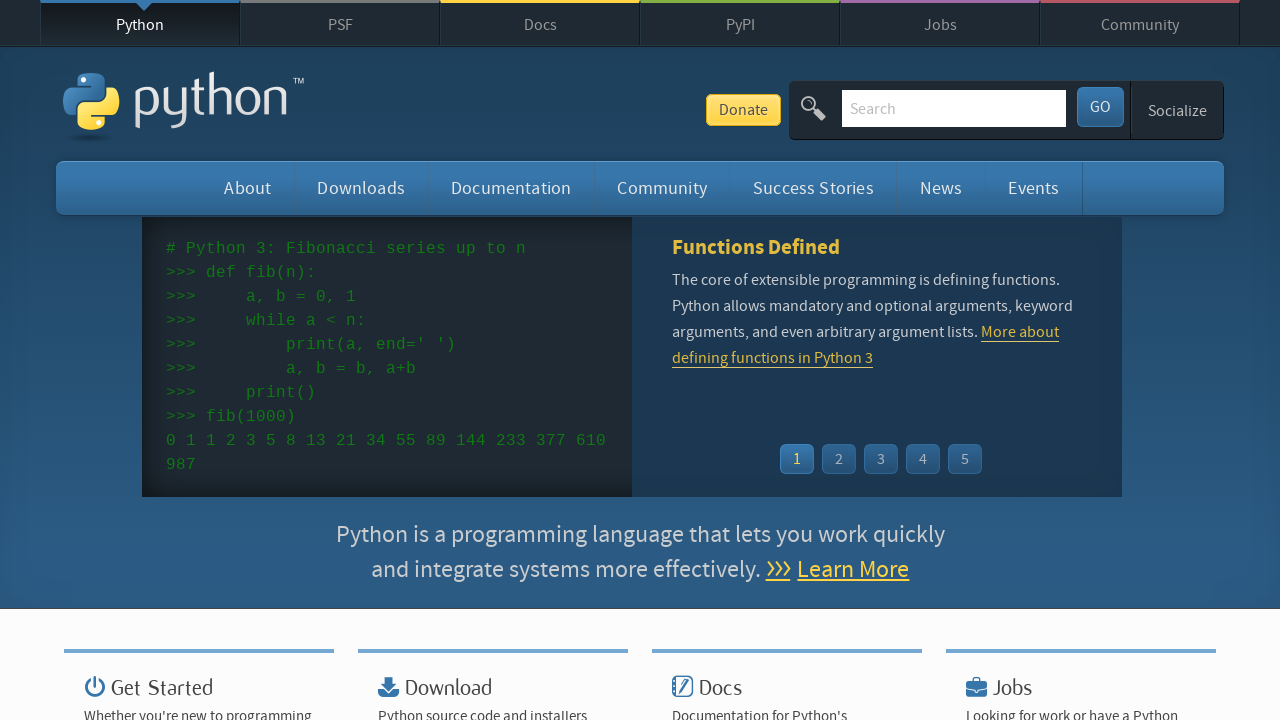

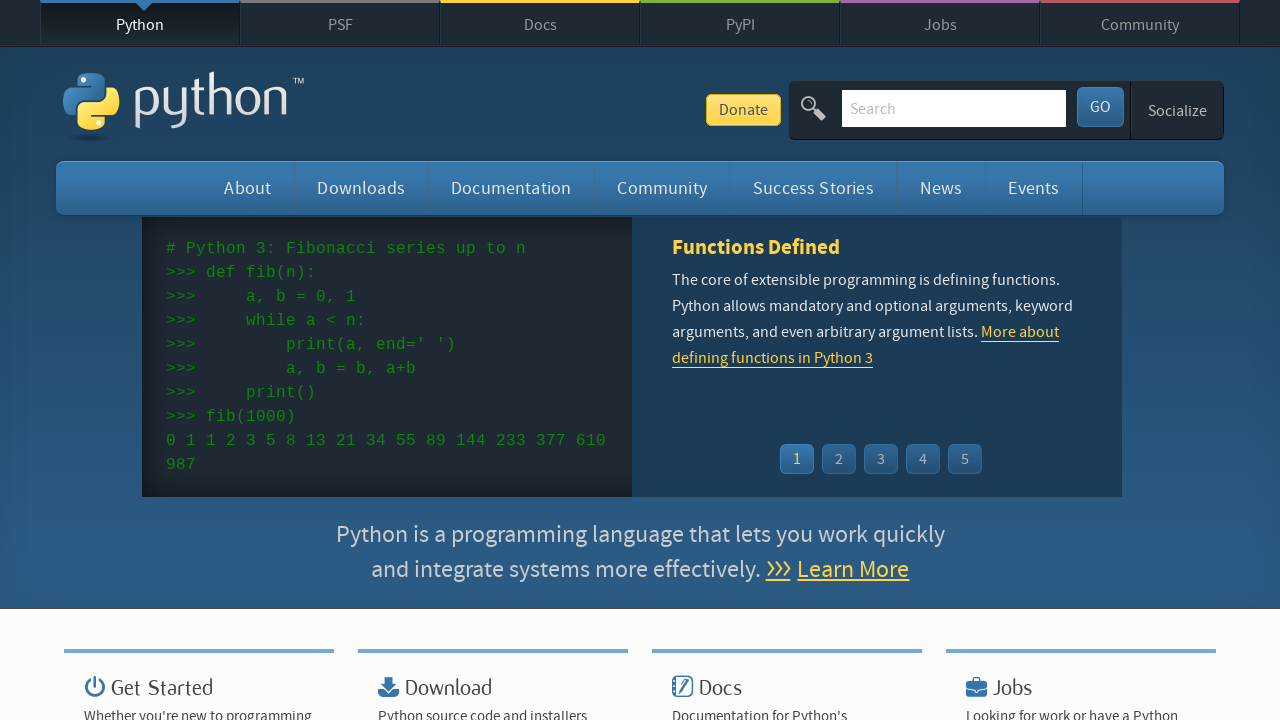